Tests clearing all notes by clicking clear button and confirming the deletion

Starting URL: https://testpages.eviltester.com/apps/note-taker/

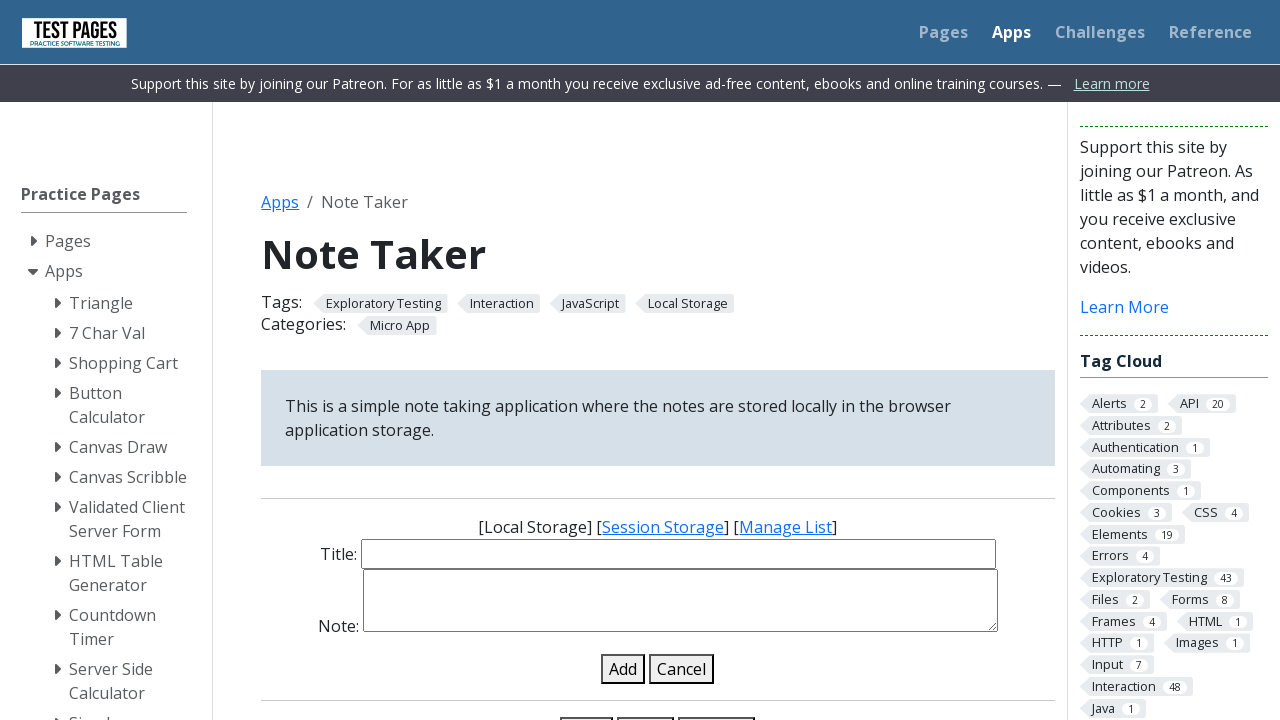

Clicked load notes button at (587, 705) on #load-notes
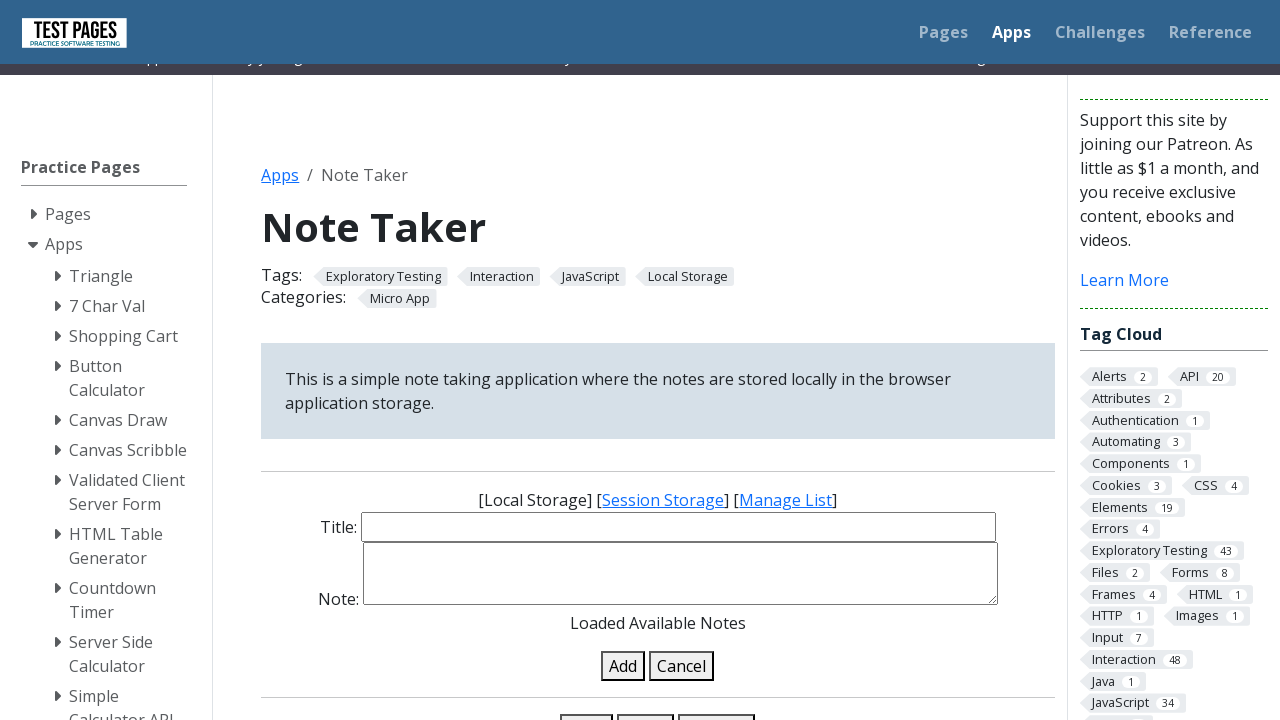

Clicked show notes button at (646, 705) on #show-notes
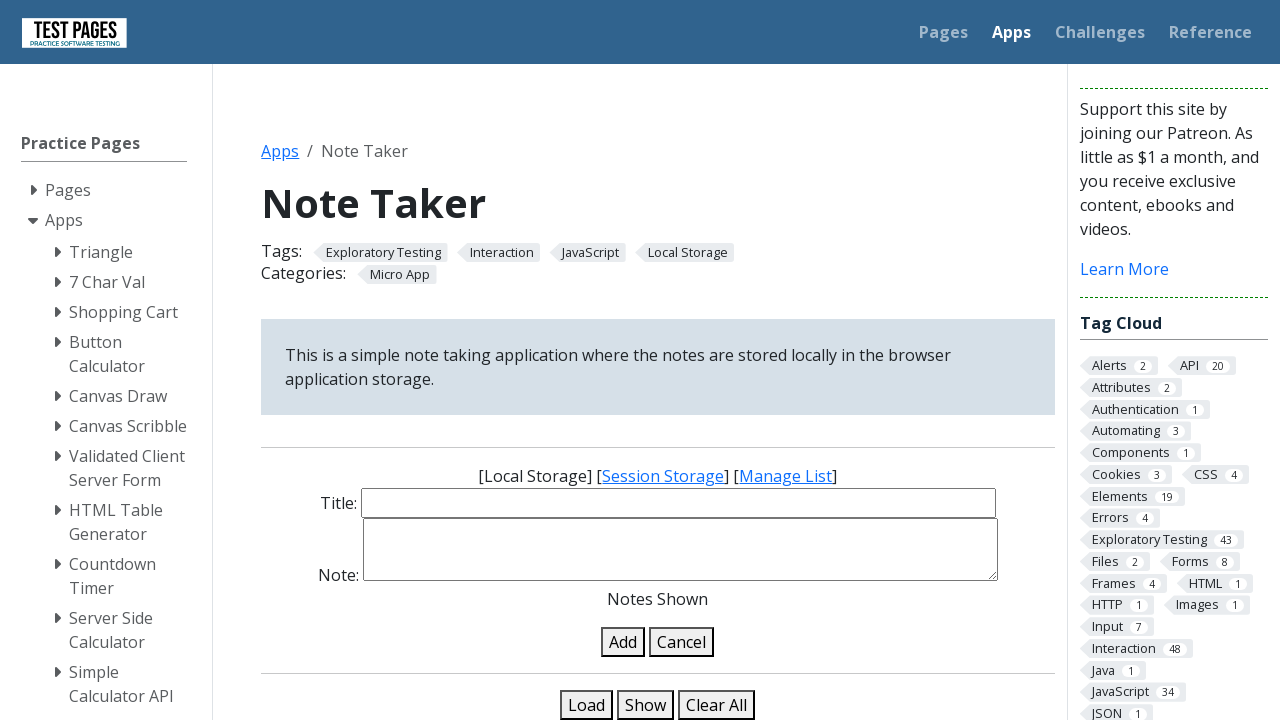

Set up dialog handler to accept confirmation
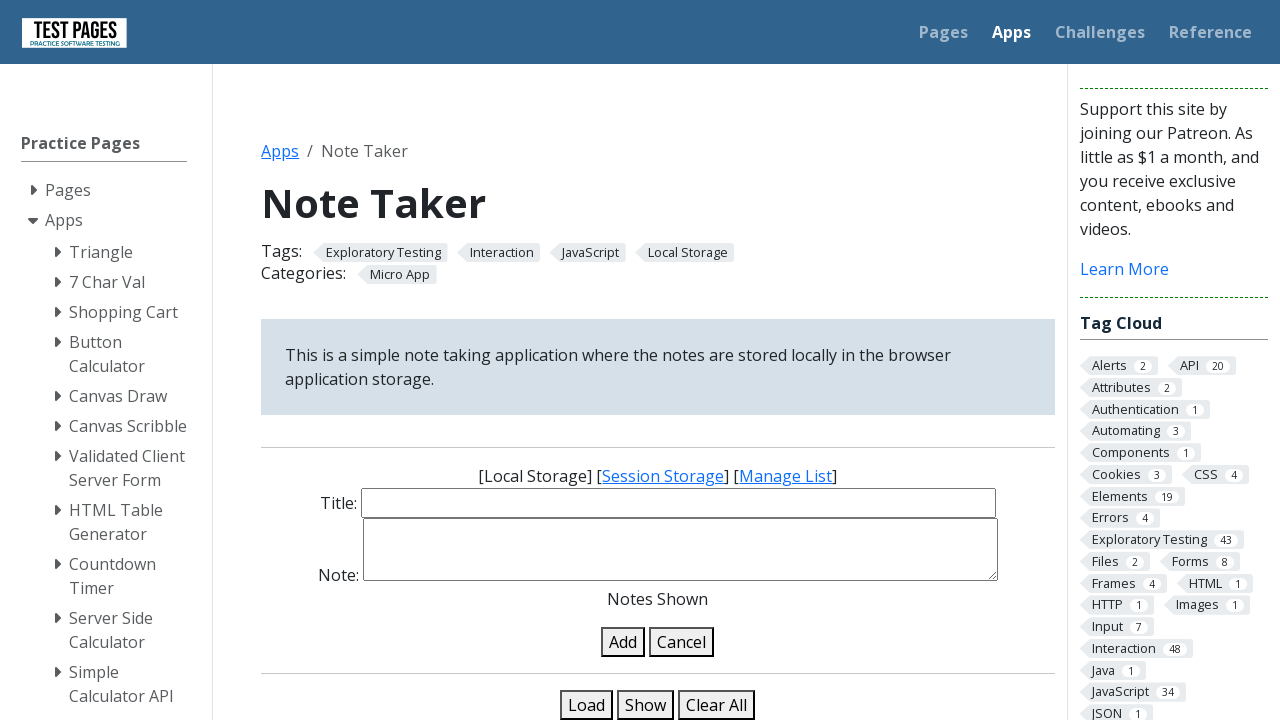

Clicked clear notes button at (717, 705) on #clear-notes
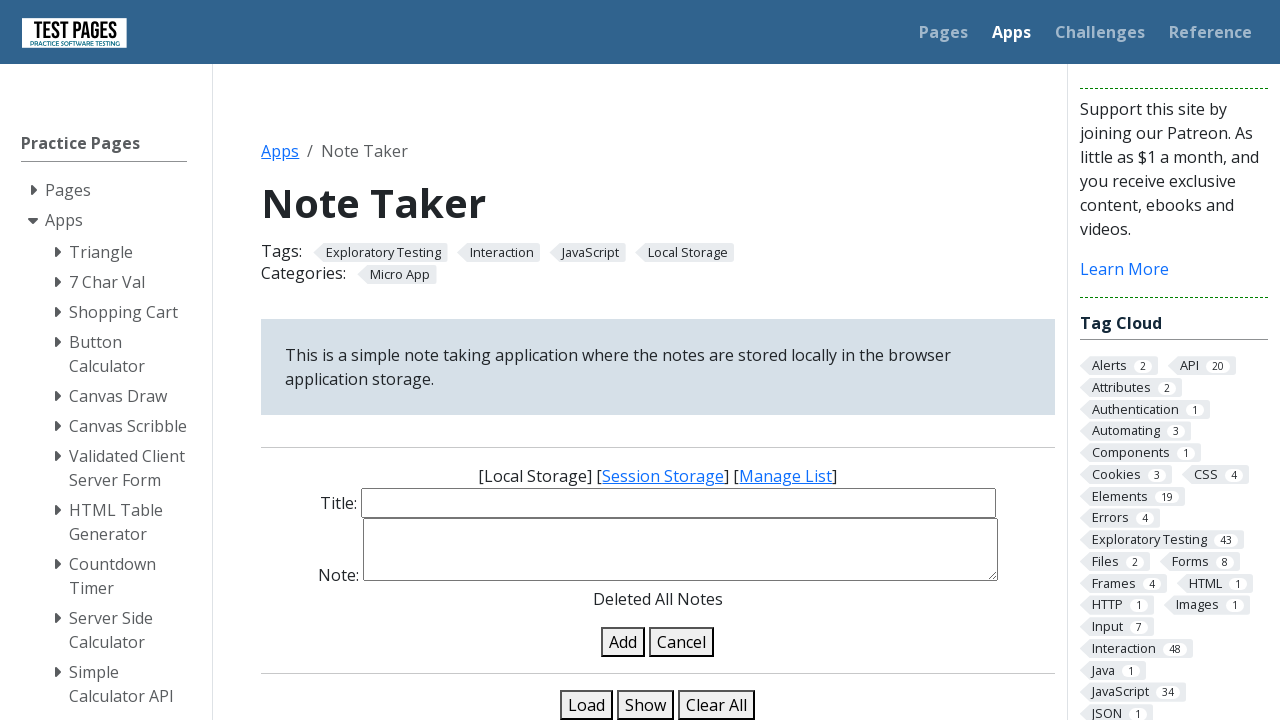

Located status message element
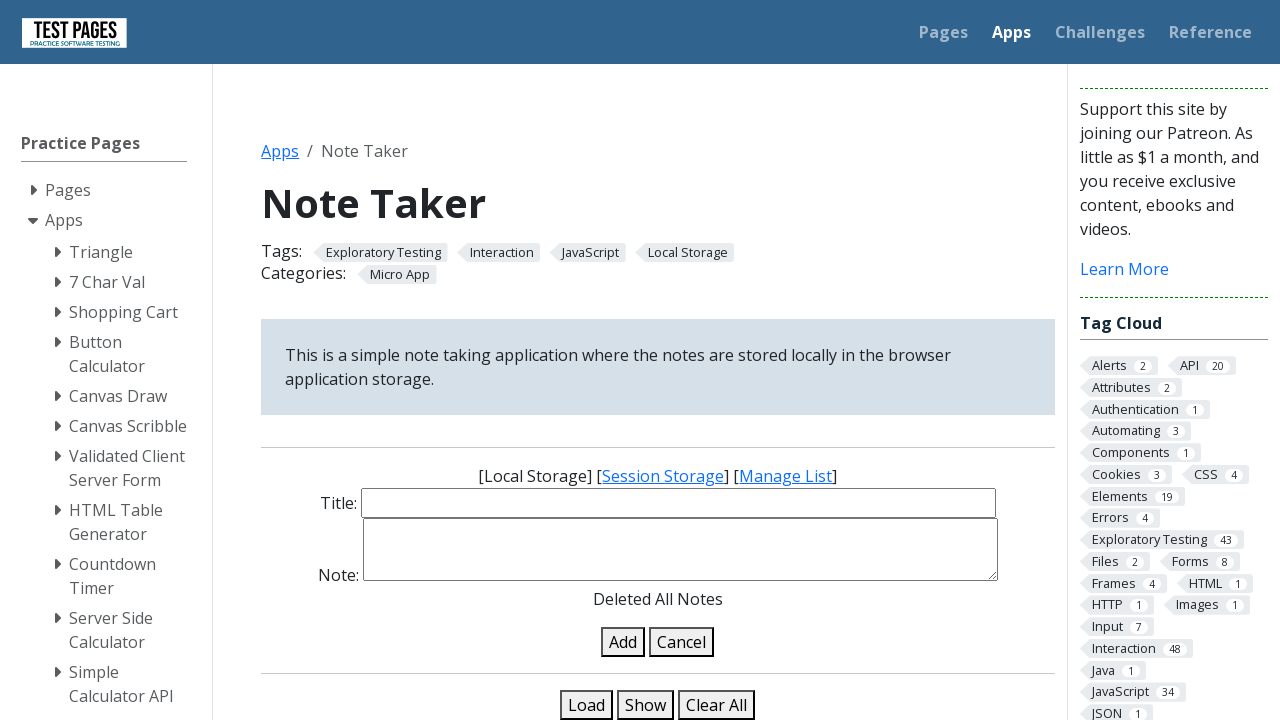

Verified status message shows 'Deleted All Notes'
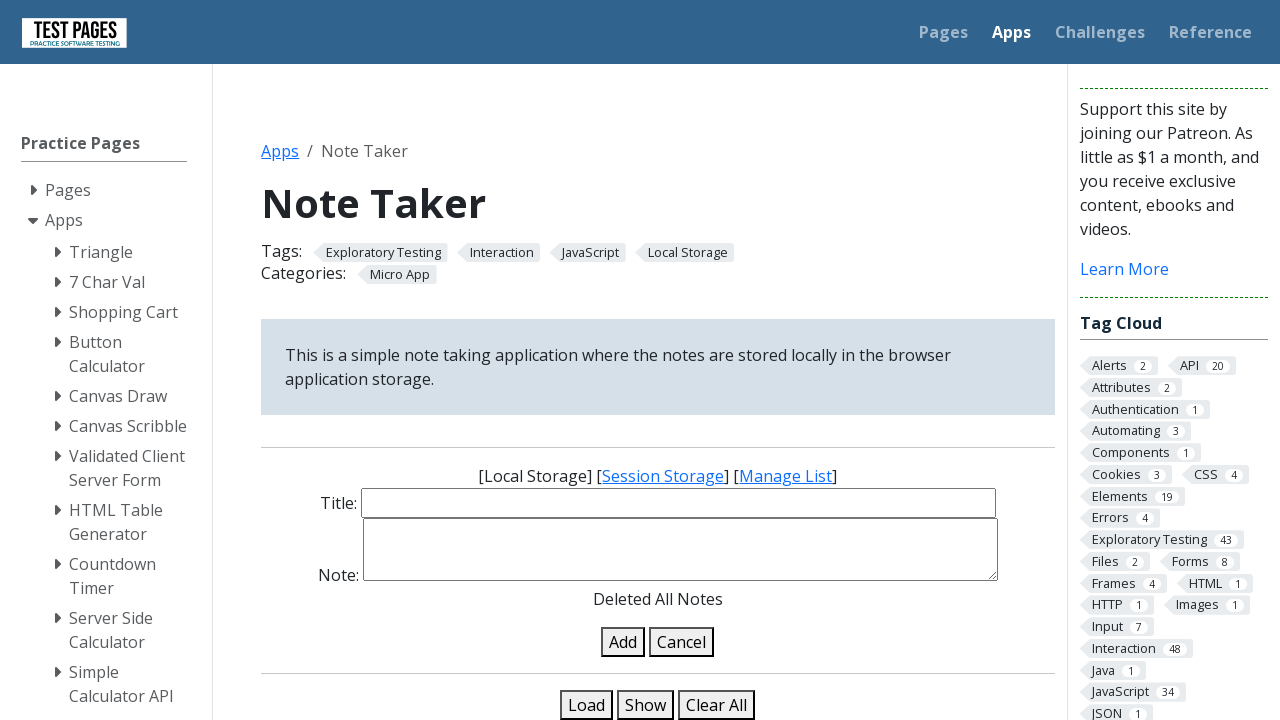

Counted remaining notes in list
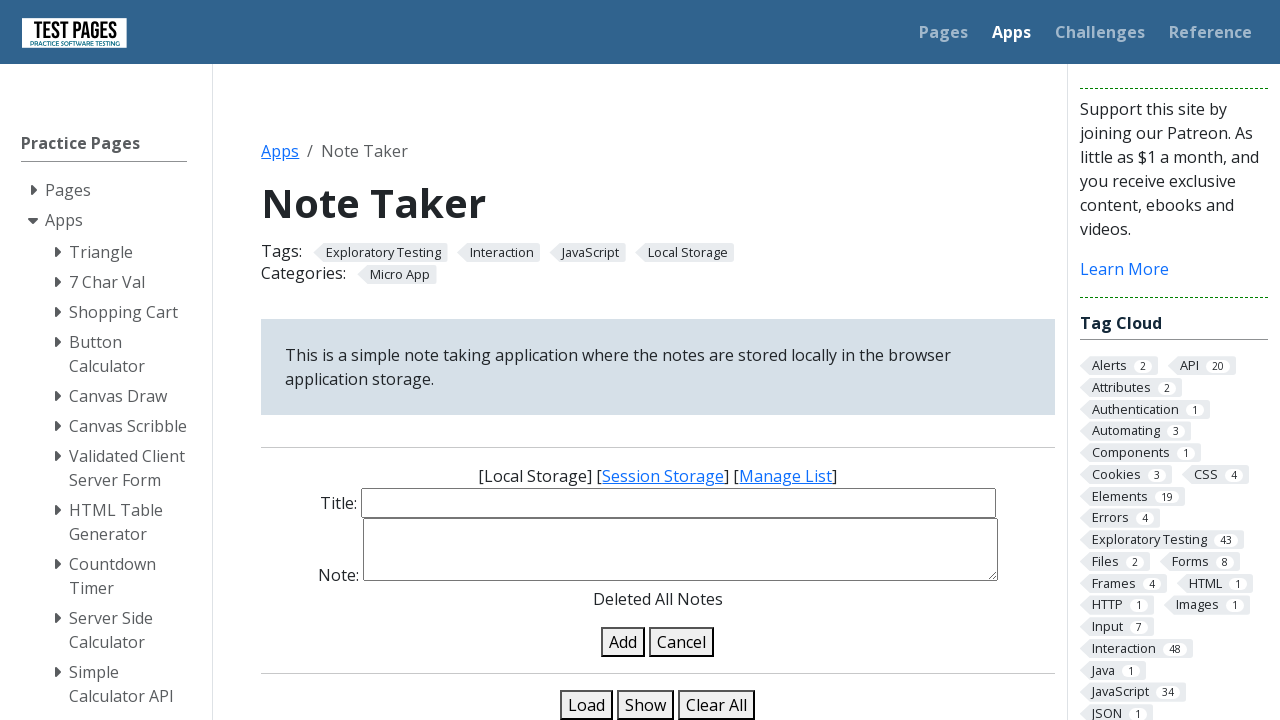

Verified all notes have been cleared (count is 0)
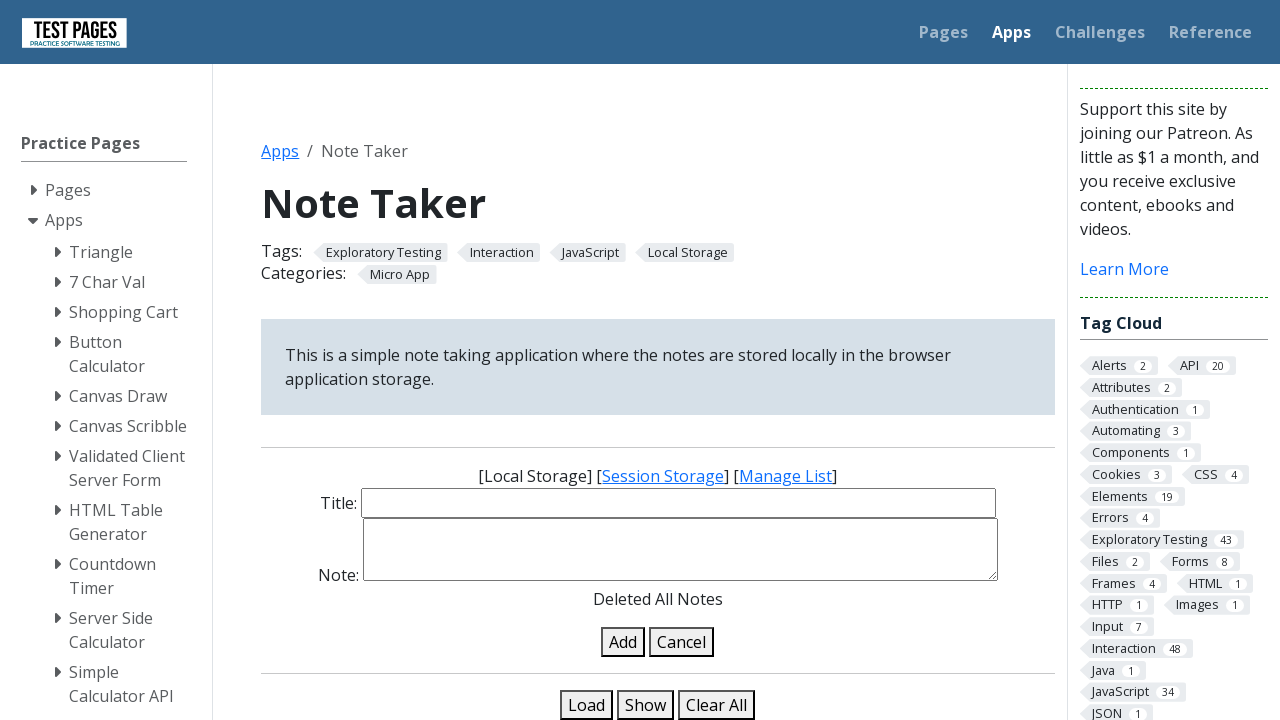

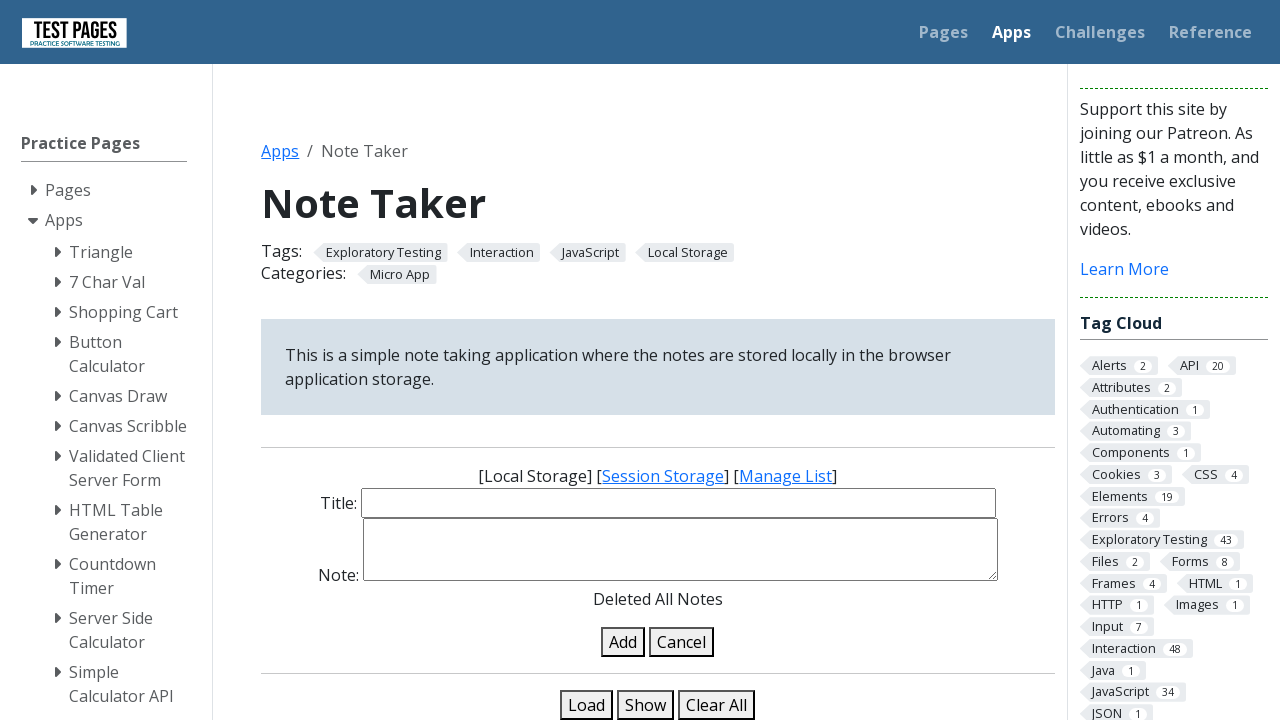